Tests sending a space key press to a specific element and verifies the page displays the correct key pressed message

Starting URL: http://the-internet.herokuapp.com/key_presses

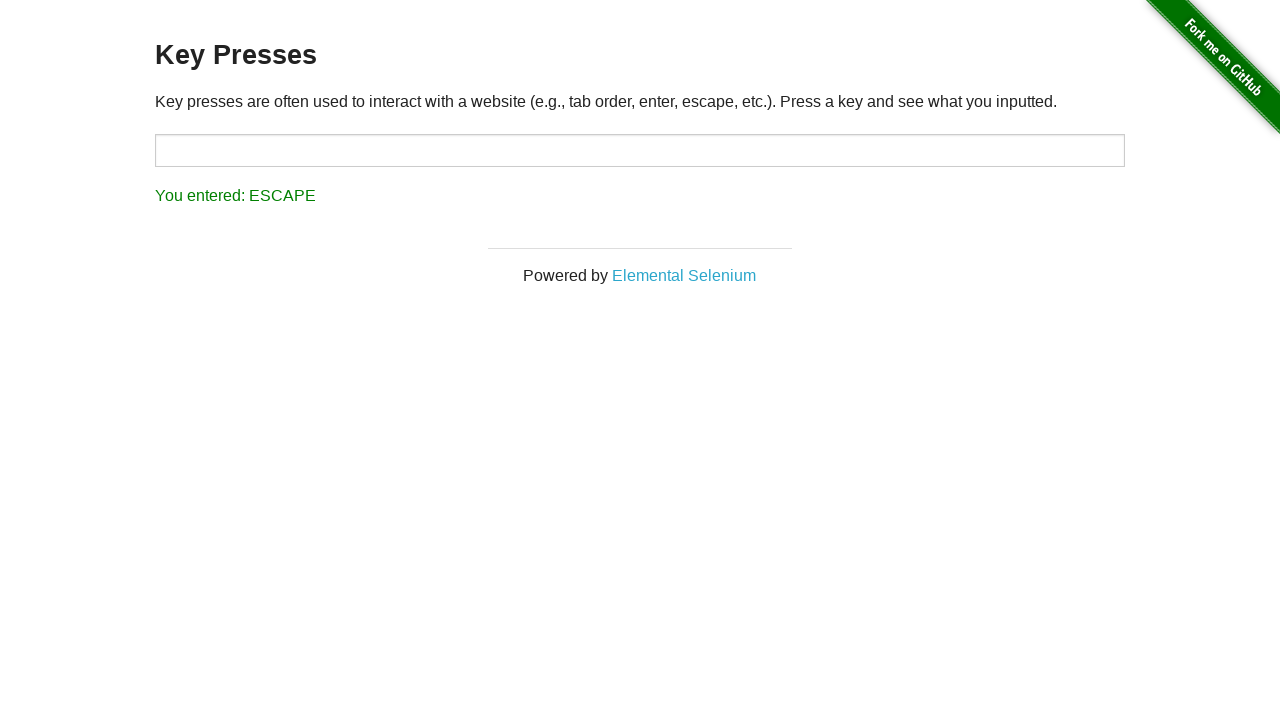

Sent space key press to target element on #target
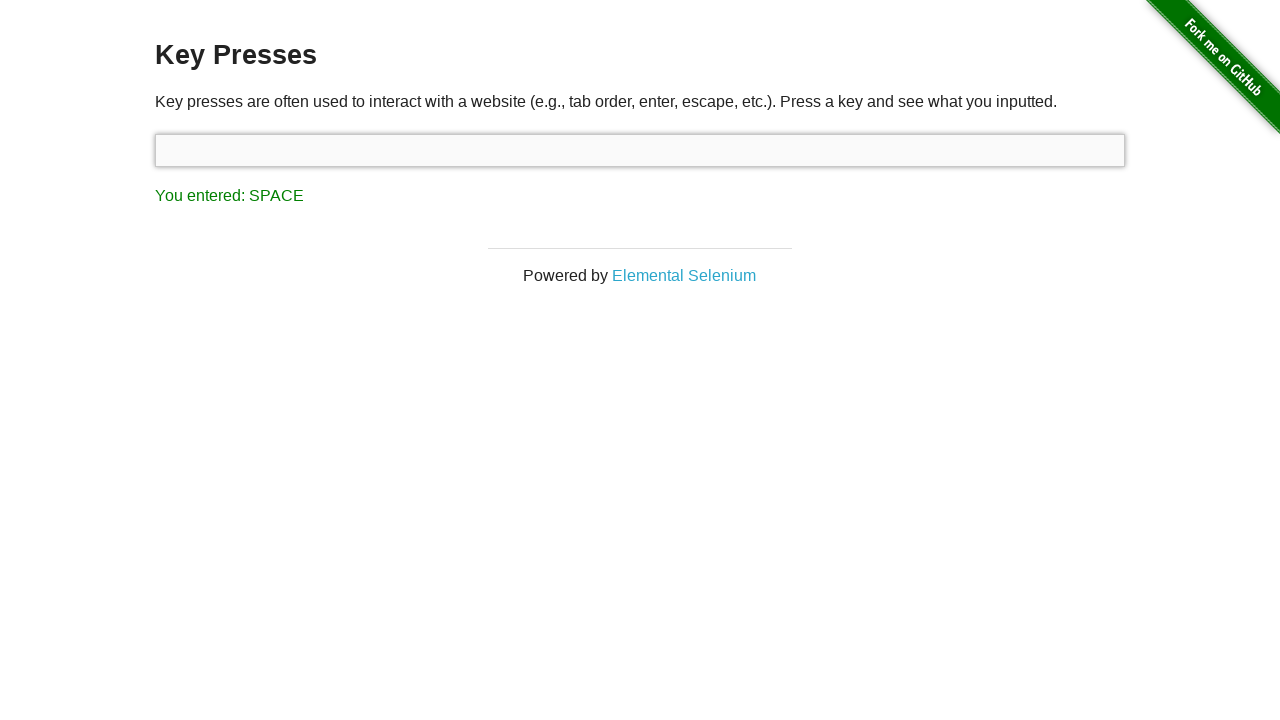

Result element appeared on page
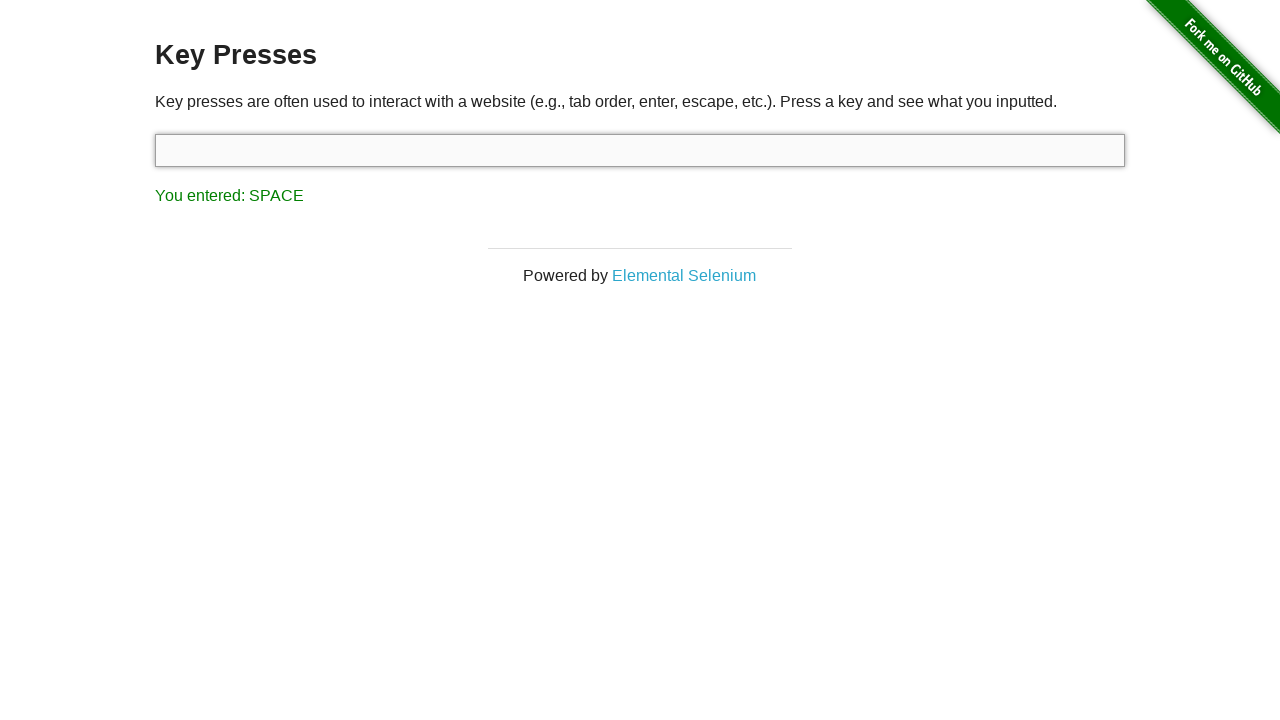

Retrieved result text content
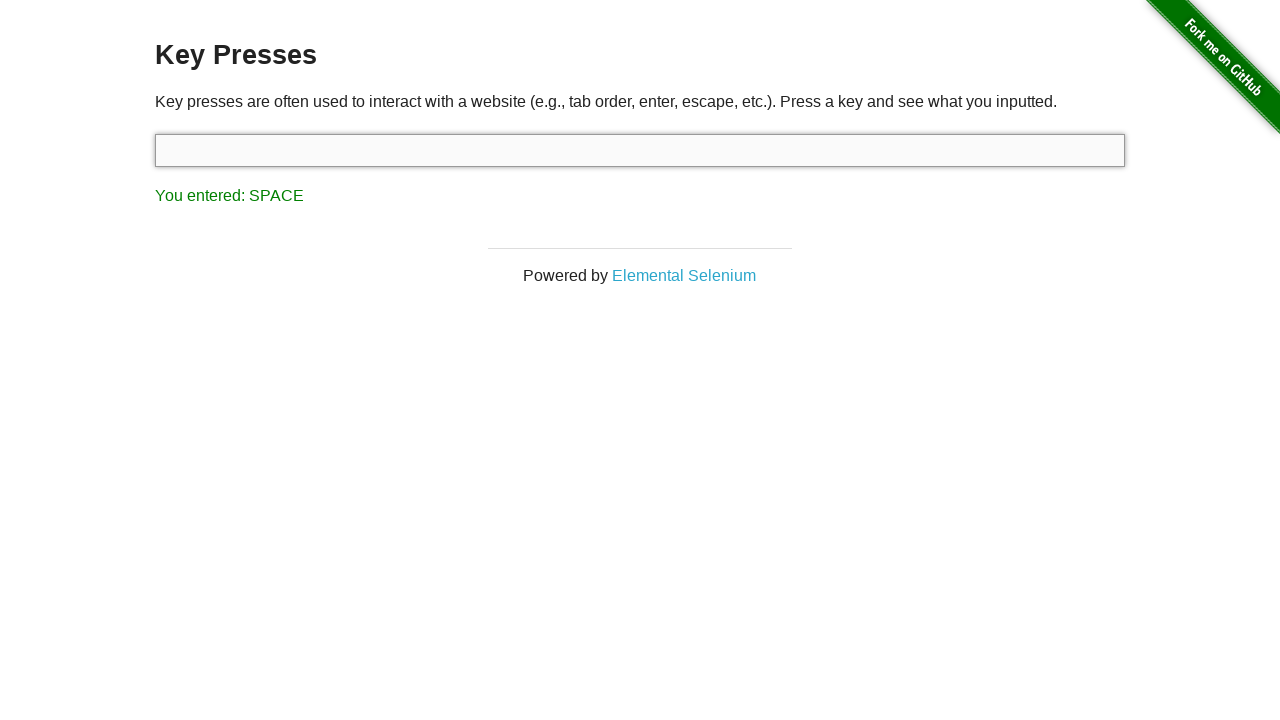

Verified result text matches expected 'You entered: SPACE'
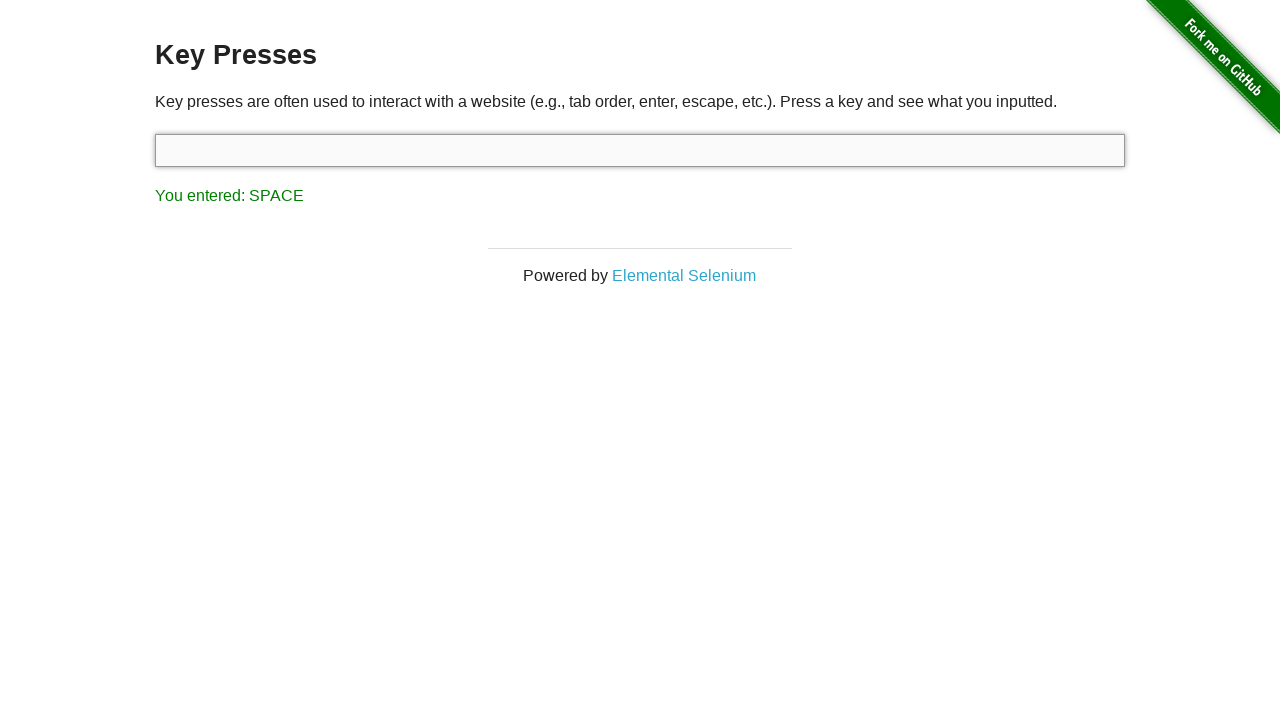

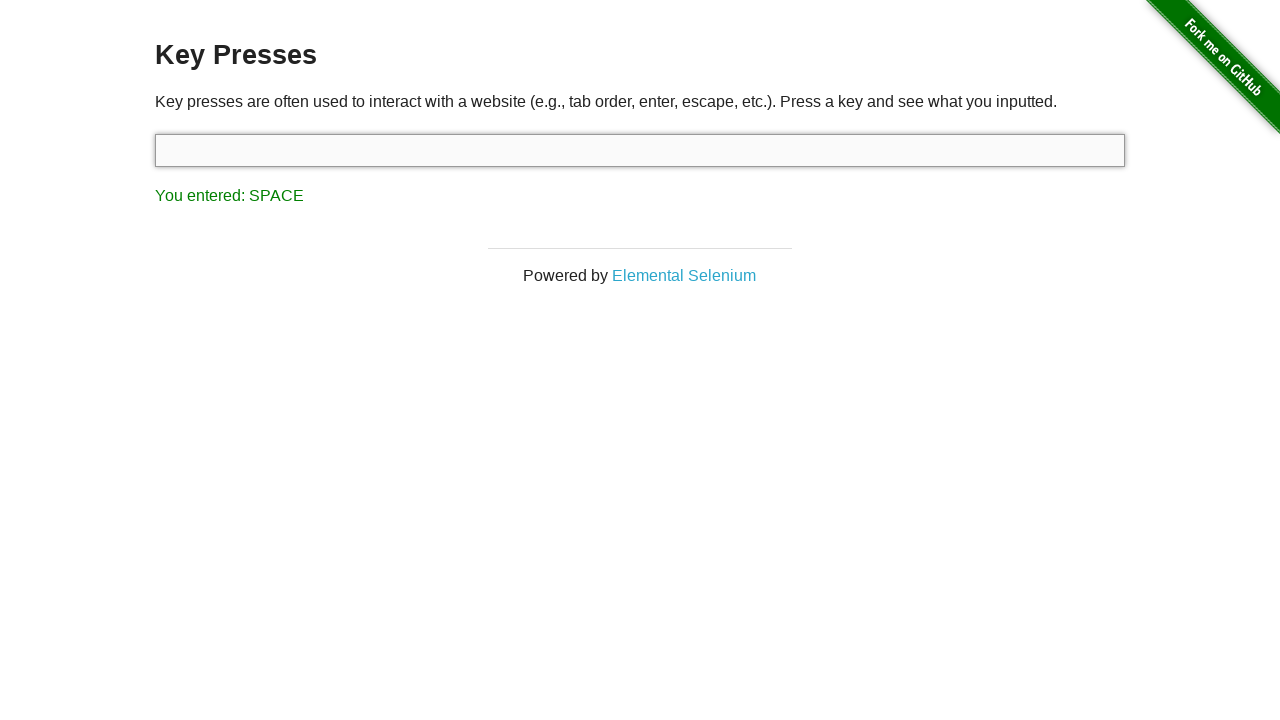